Verifies the homepage loads correctly by clicking the logo and checking the page title is "STORE"

Starting URL: https://www.demoblaze.com/

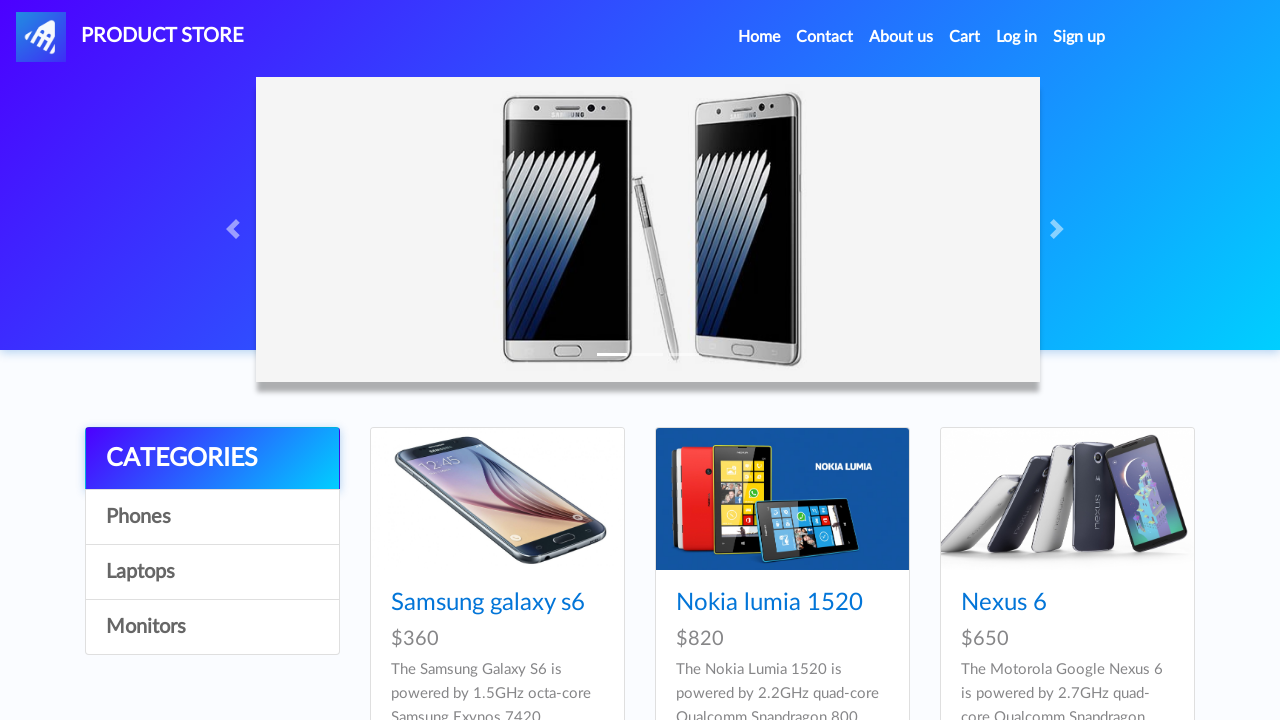

Clicked the logo/home link (#nava) at (130, 37) on #nava
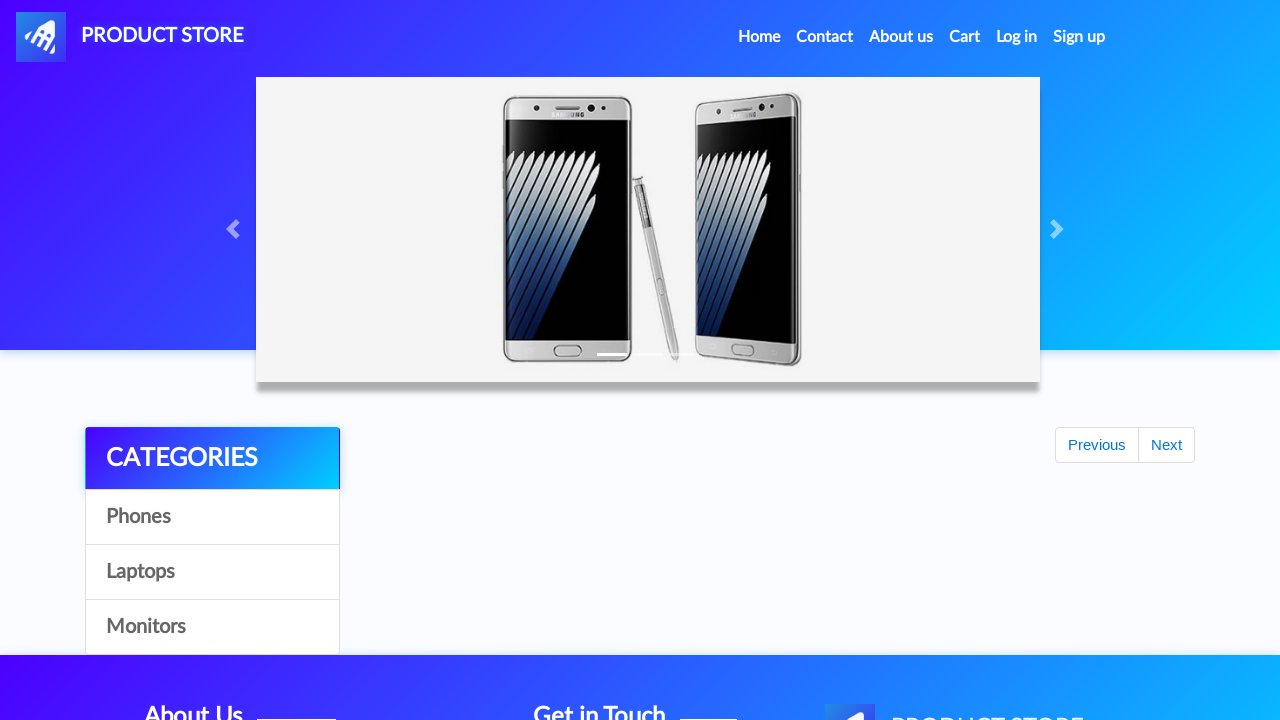

Verified page title is 'STORE'
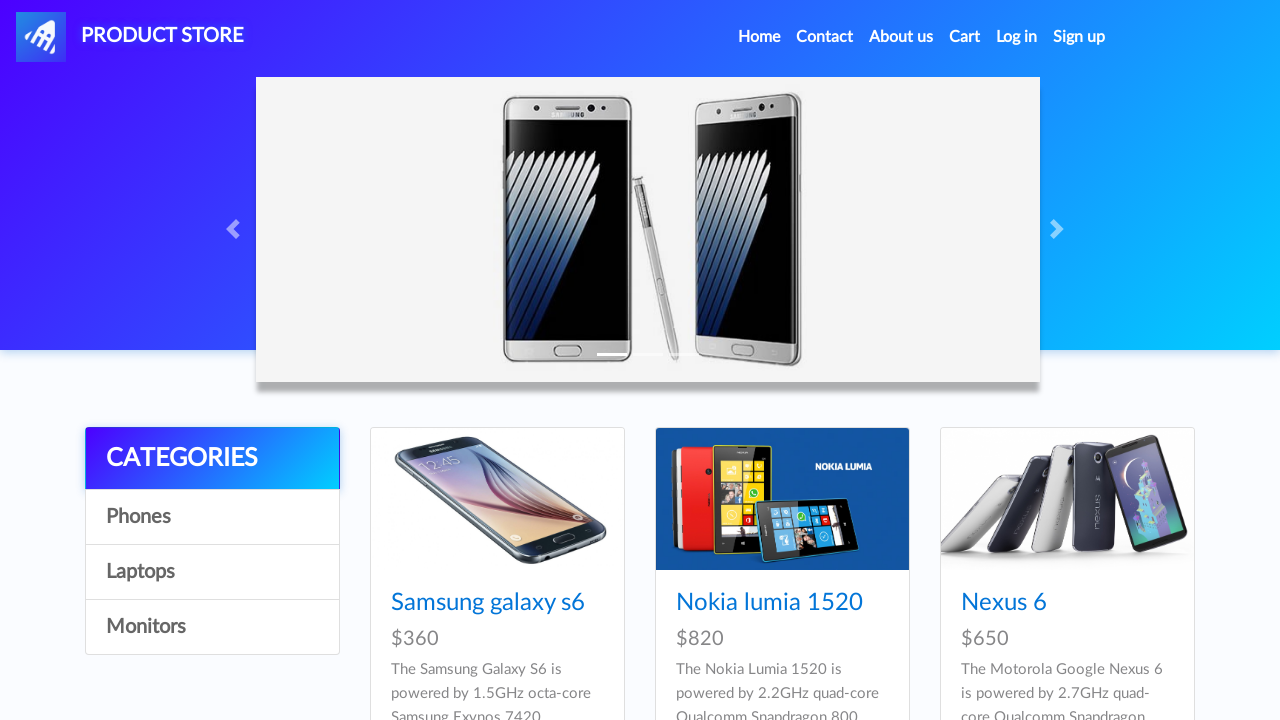

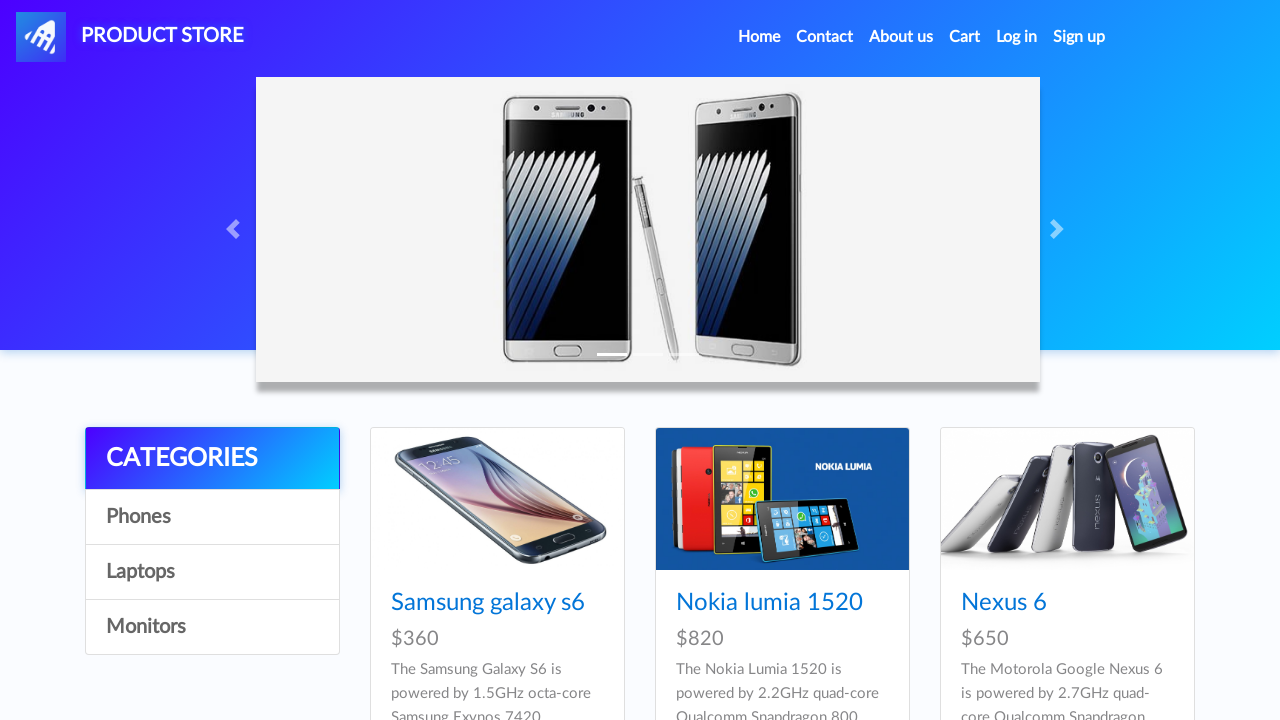